Tests that a todo item is removed when edited to an empty string

Starting URL: https://demo.playwright.dev/todomvc

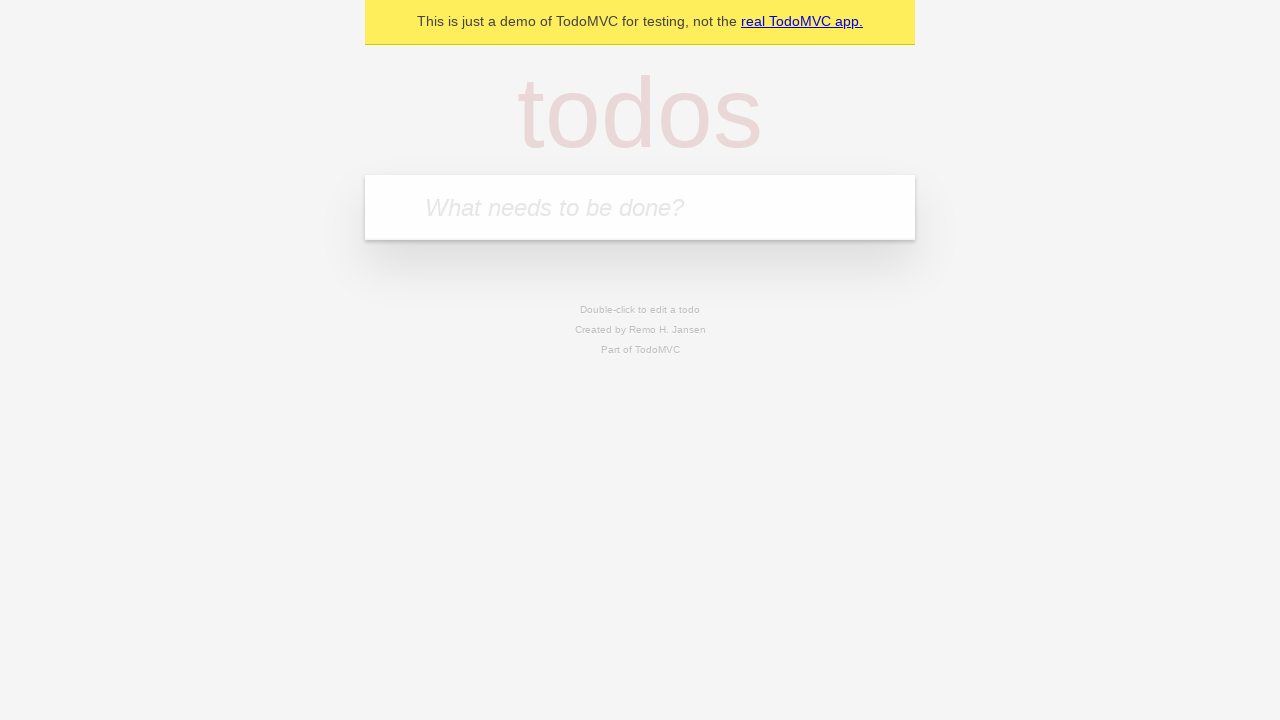

Filled todo input with 'buy some cheese' on internal:attr=[placeholder="What needs to be done?"i]
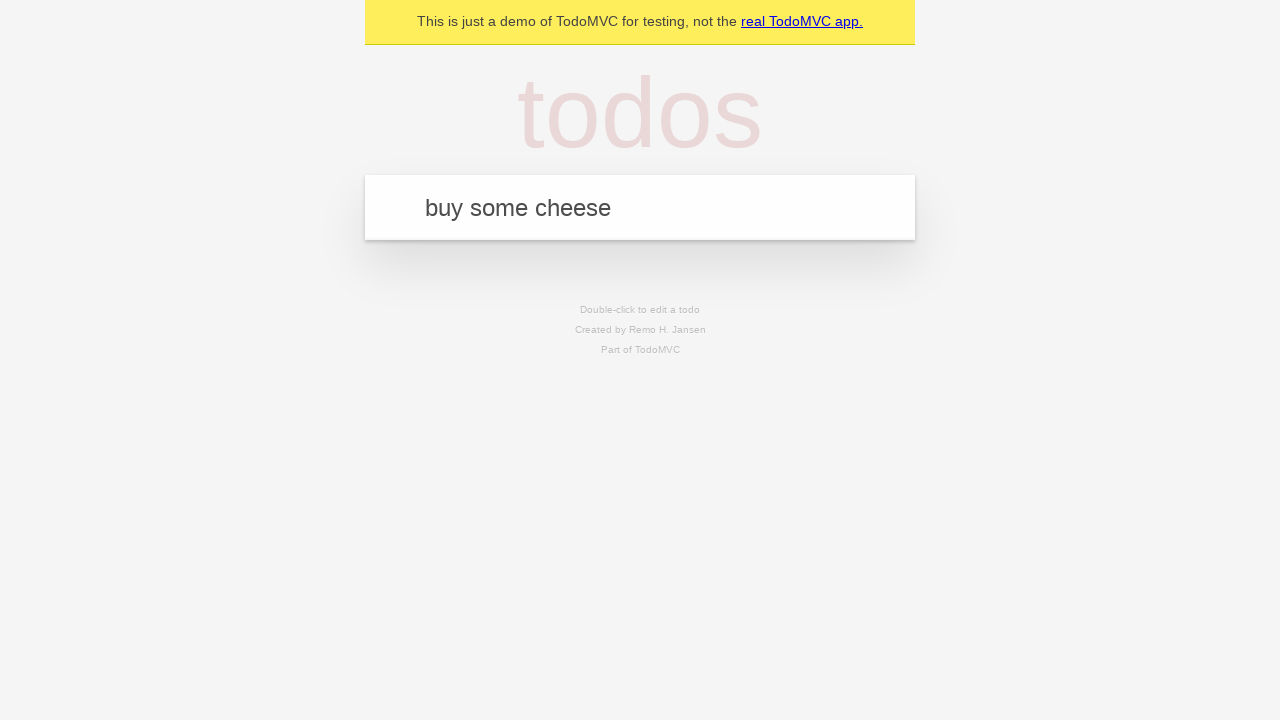

Pressed Enter to create todo 'buy some cheese' on internal:attr=[placeholder="What needs to be done?"i]
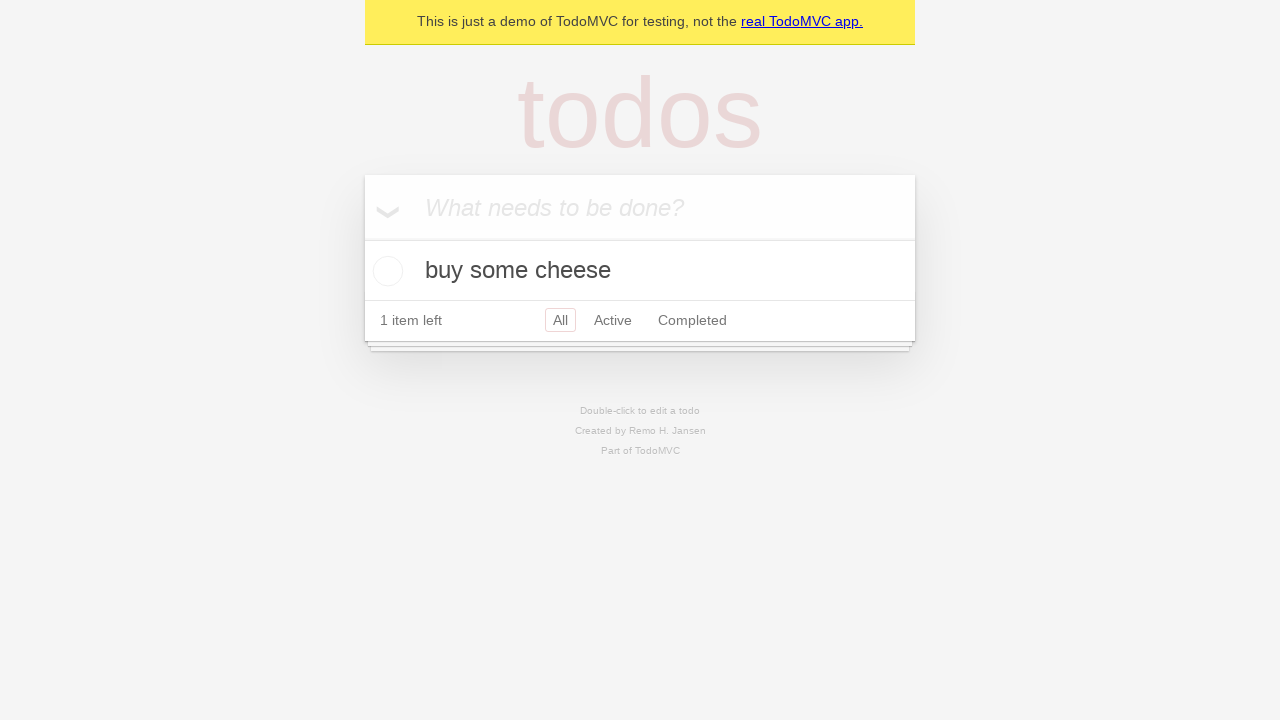

Filled todo input with 'feed the cat' on internal:attr=[placeholder="What needs to be done?"i]
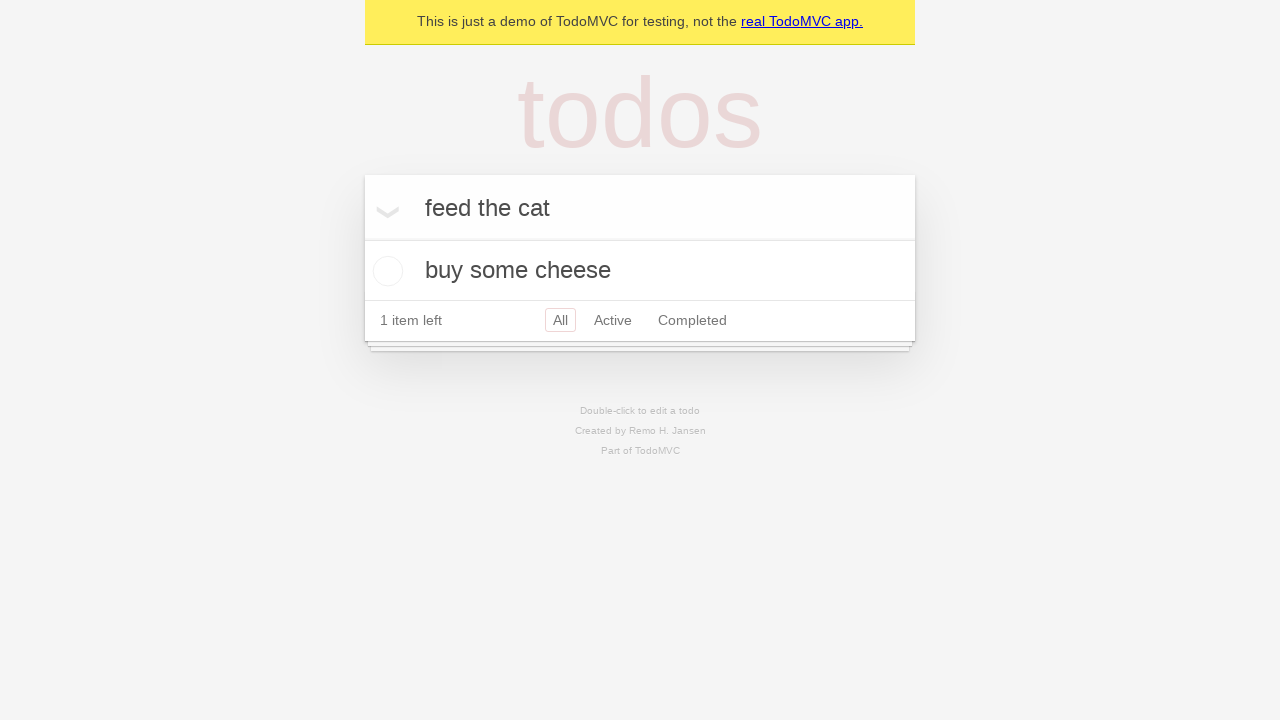

Pressed Enter to create todo 'feed the cat' on internal:attr=[placeholder="What needs to be done?"i]
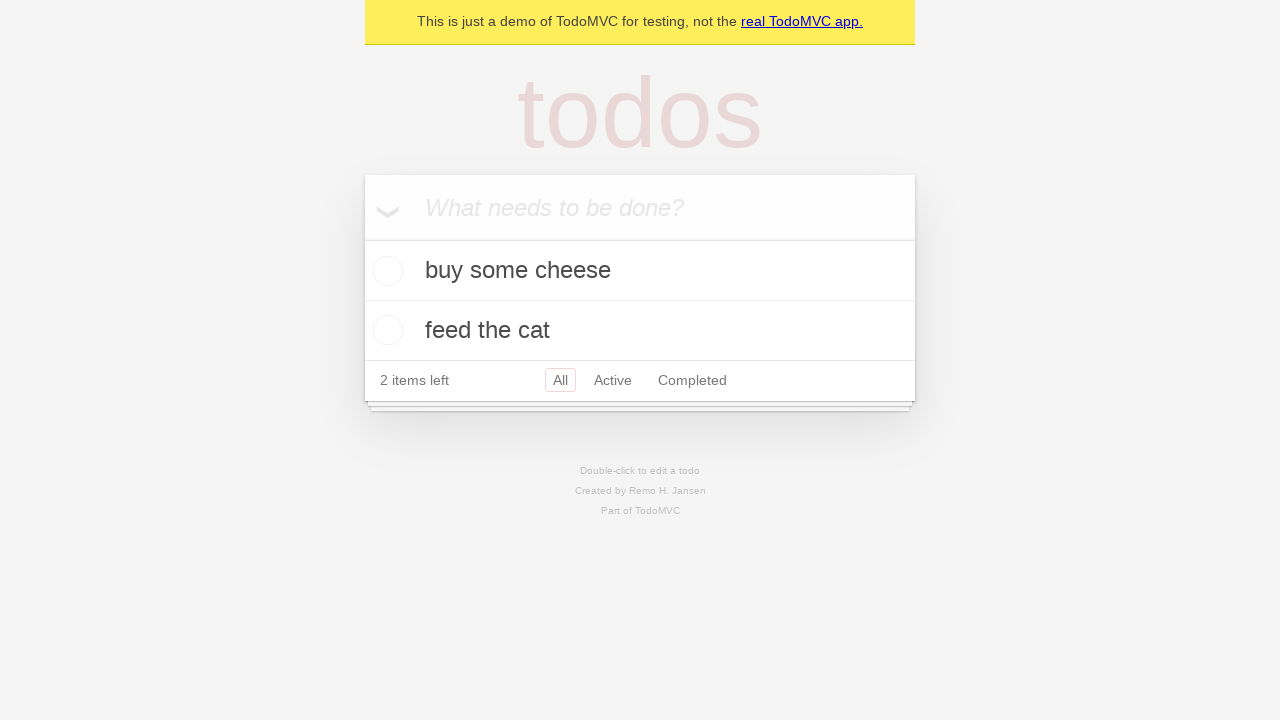

Filled todo input with 'book a doctors appointment' on internal:attr=[placeholder="What needs to be done?"i]
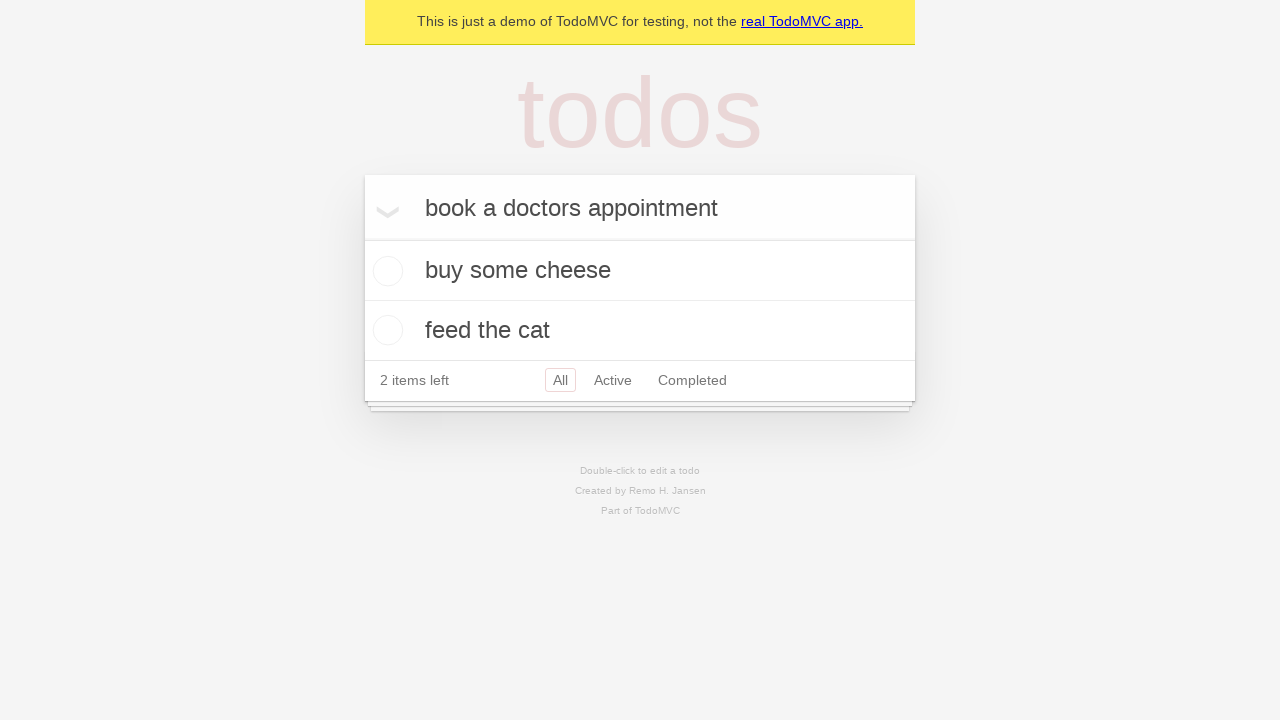

Pressed Enter to create todo 'book a doctors appointment' on internal:attr=[placeholder="What needs to be done?"i]
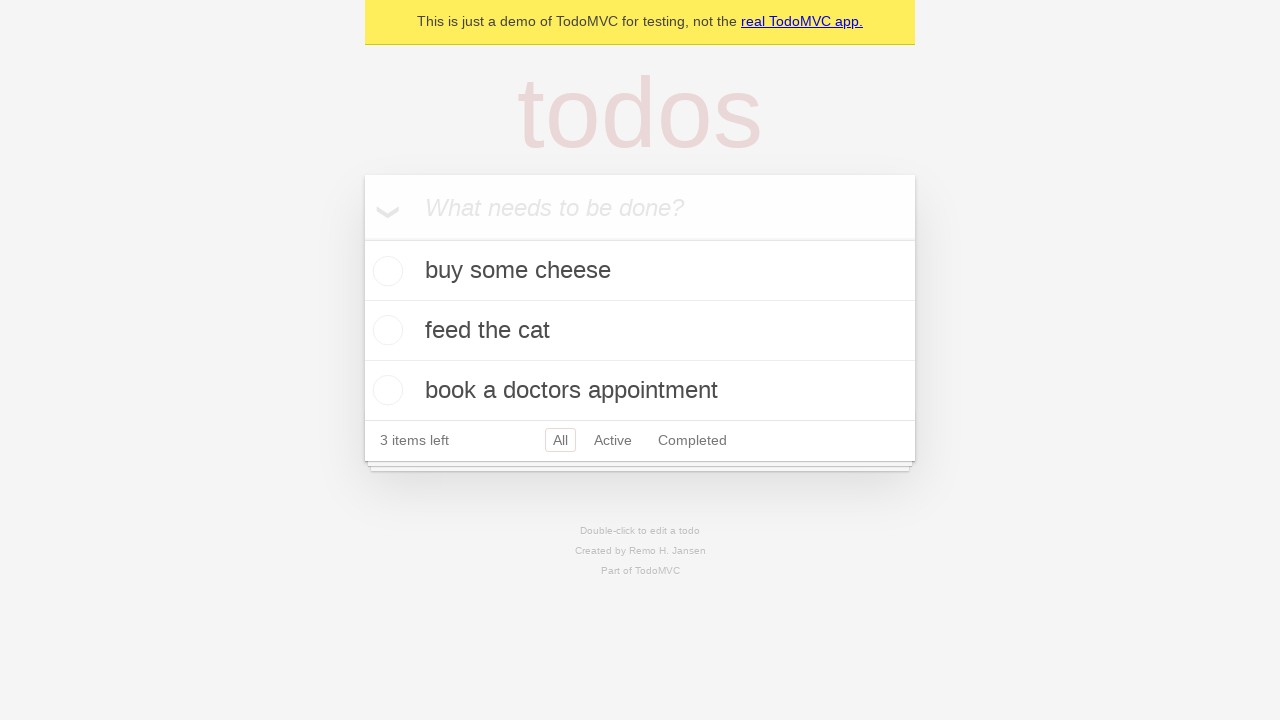

All 3 todo items loaded
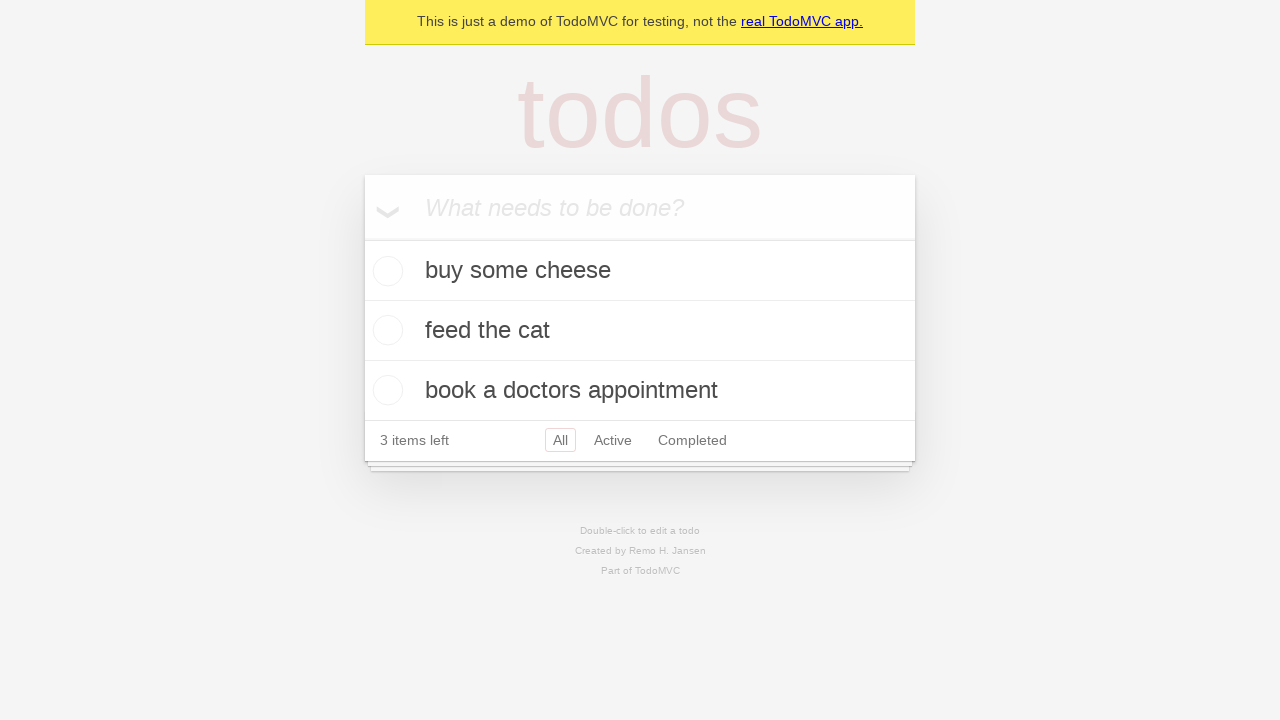

Double-clicked second todo item to enter edit mode at (640, 331) on internal:testid=[data-testid="todo-item"s] >> nth=1
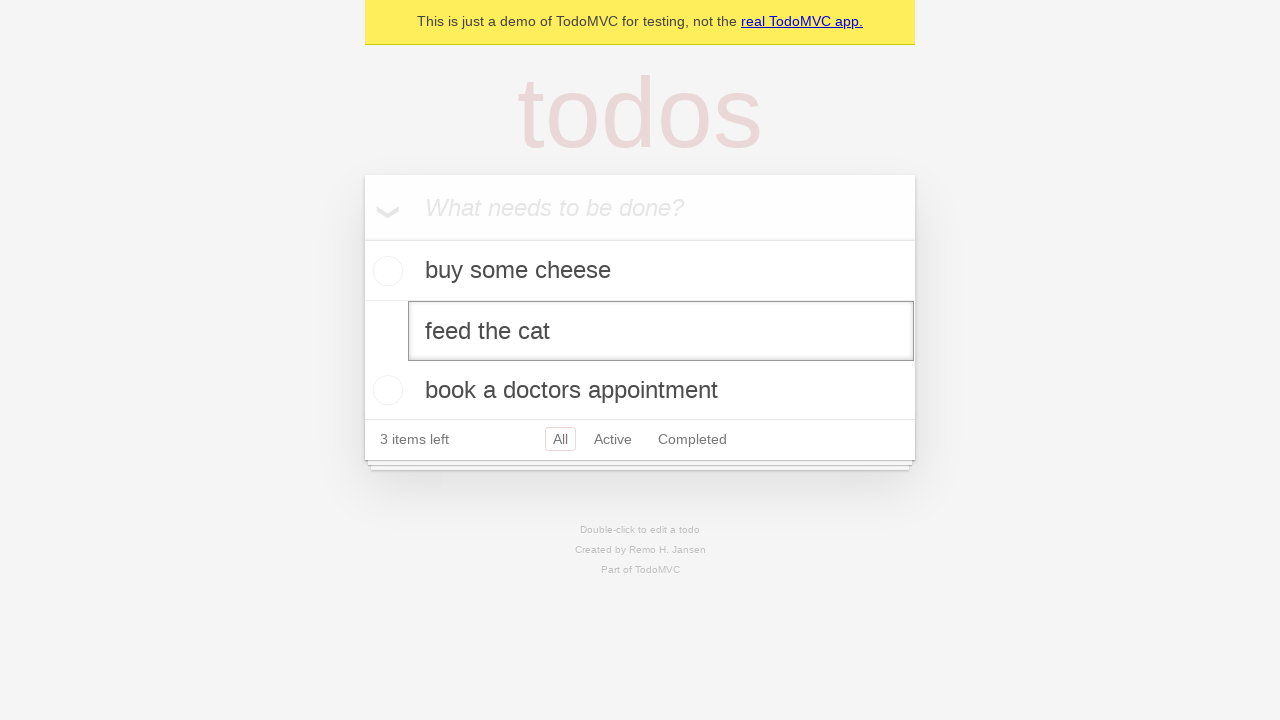

Cleared the edit input field to empty string on internal:testid=[data-testid="todo-item"s] >> nth=1 >> internal:role=textbox[nam
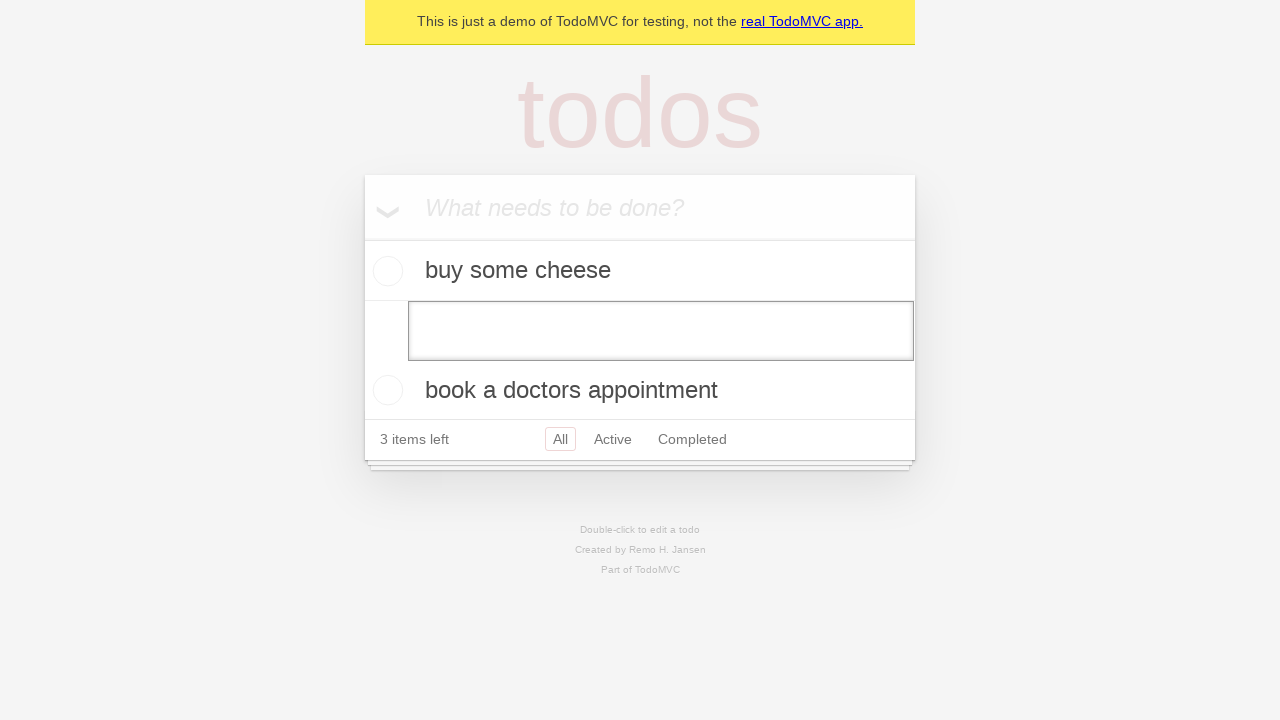

Pressed Enter to confirm edit with empty string on internal:testid=[data-testid="todo-item"s] >> nth=1 >> internal:role=textbox[nam
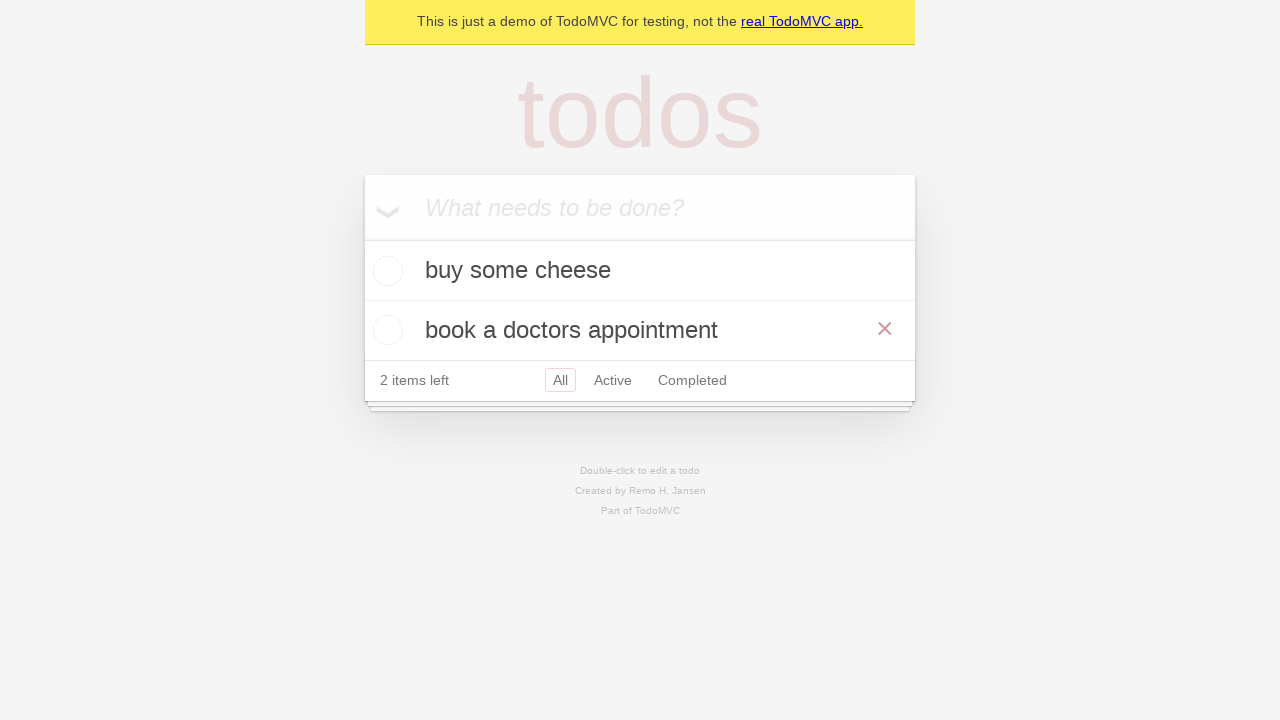

Todo item was removed, 2 items remaining
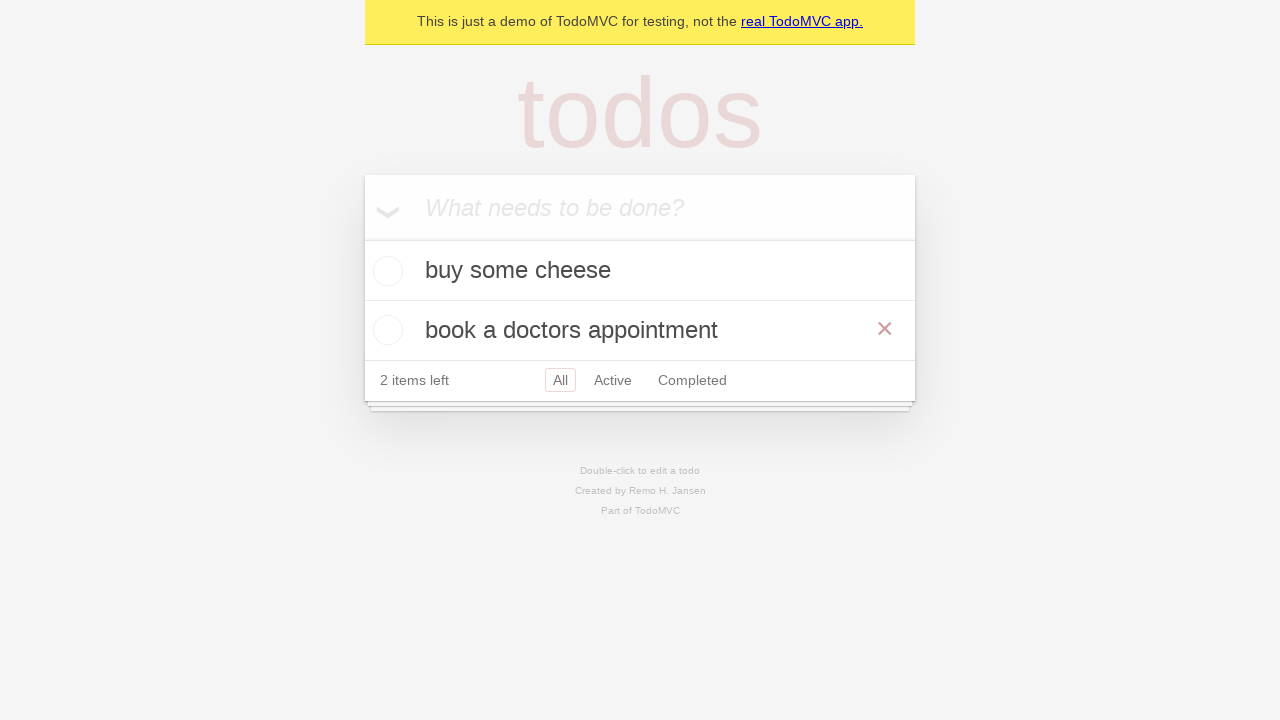

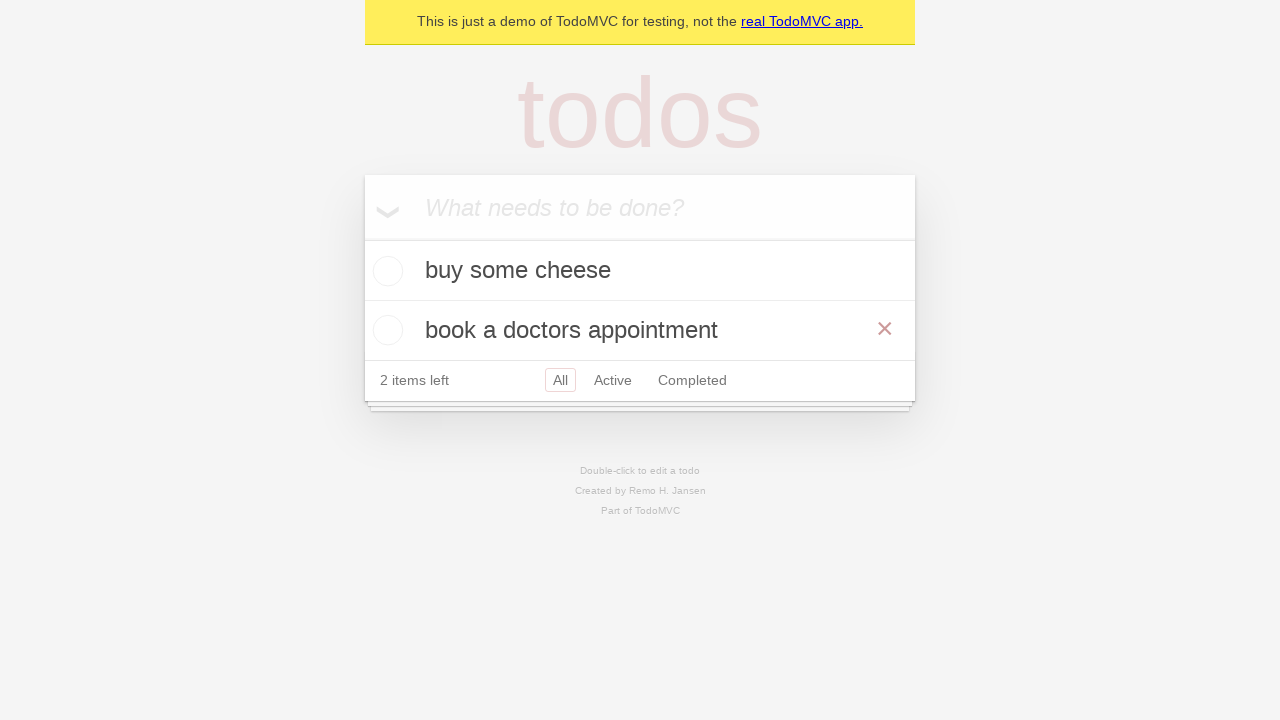